Tests that entered text is trimmed when editing a todo item

Starting URL: https://demo.playwright.dev/todomvc

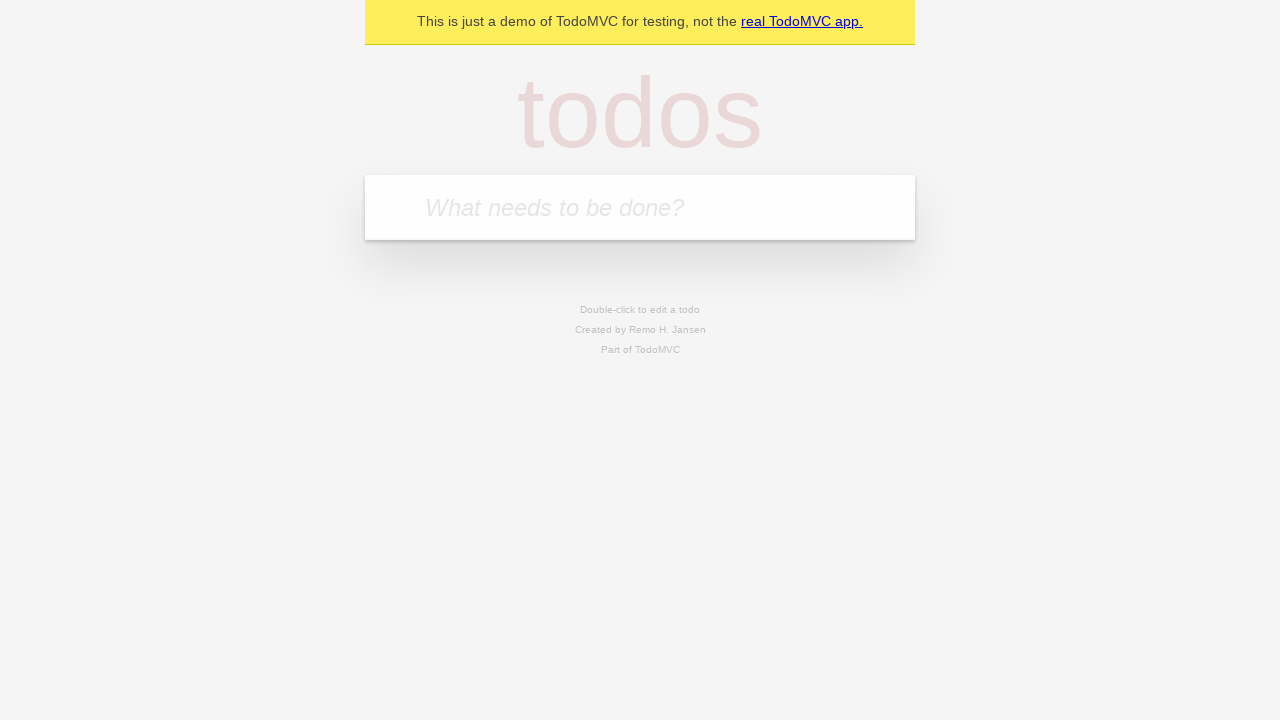

Filled todo input with 'buy some cheese' on internal:attr=[placeholder="What needs to be done?"i]
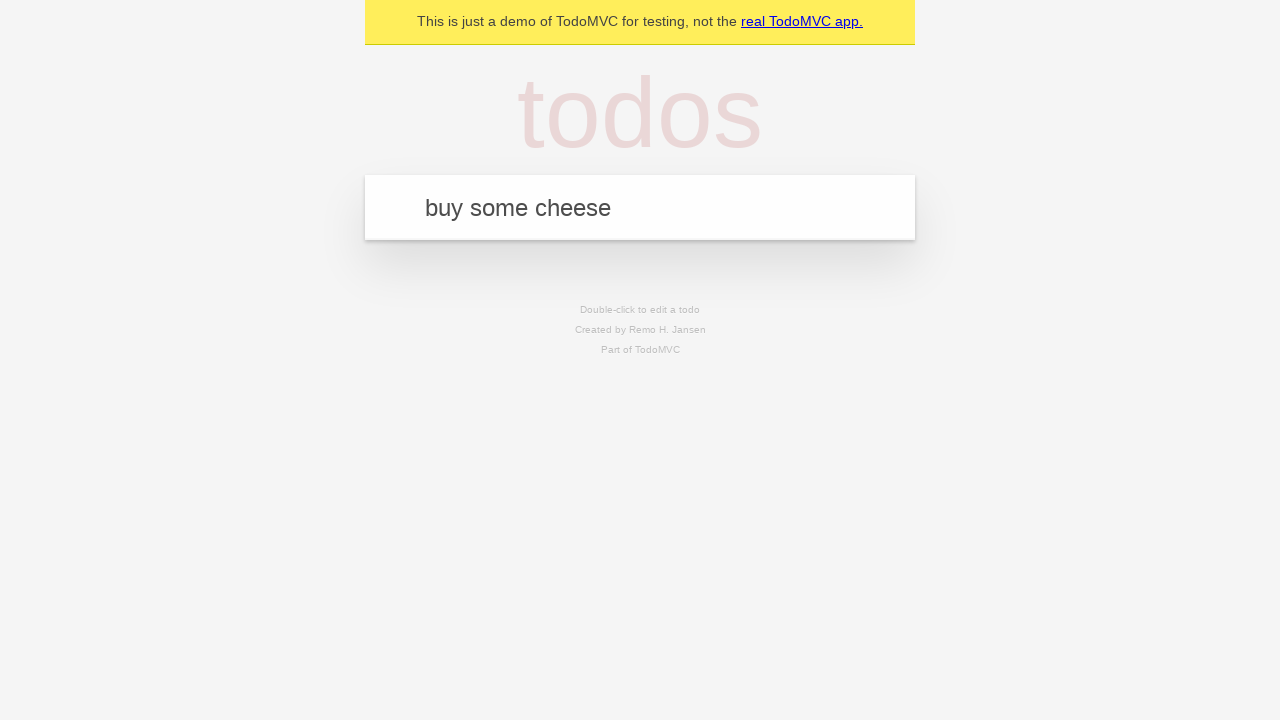

Pressed Enter to create first todo on internal:attr=[placeholder="What needs to be done?"i]
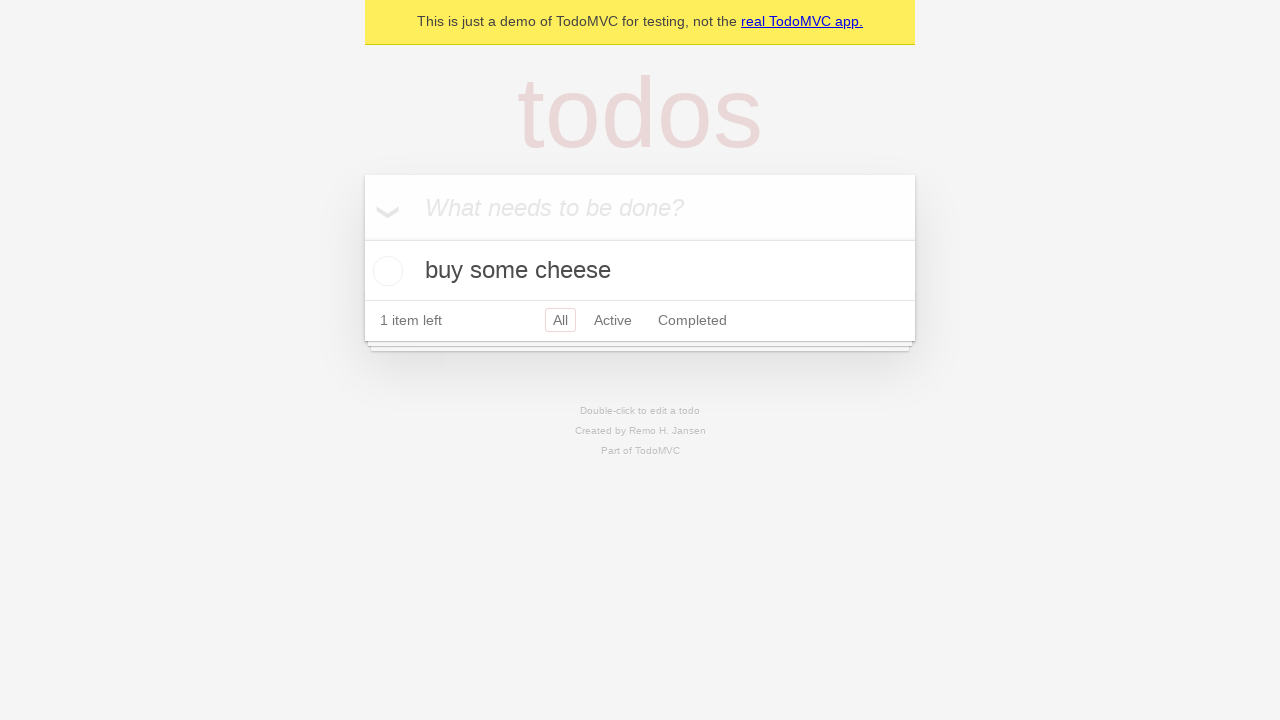

Filled todo input with 'feed the cat' on internal:attr=[placeholder="What needs to be done?"i]
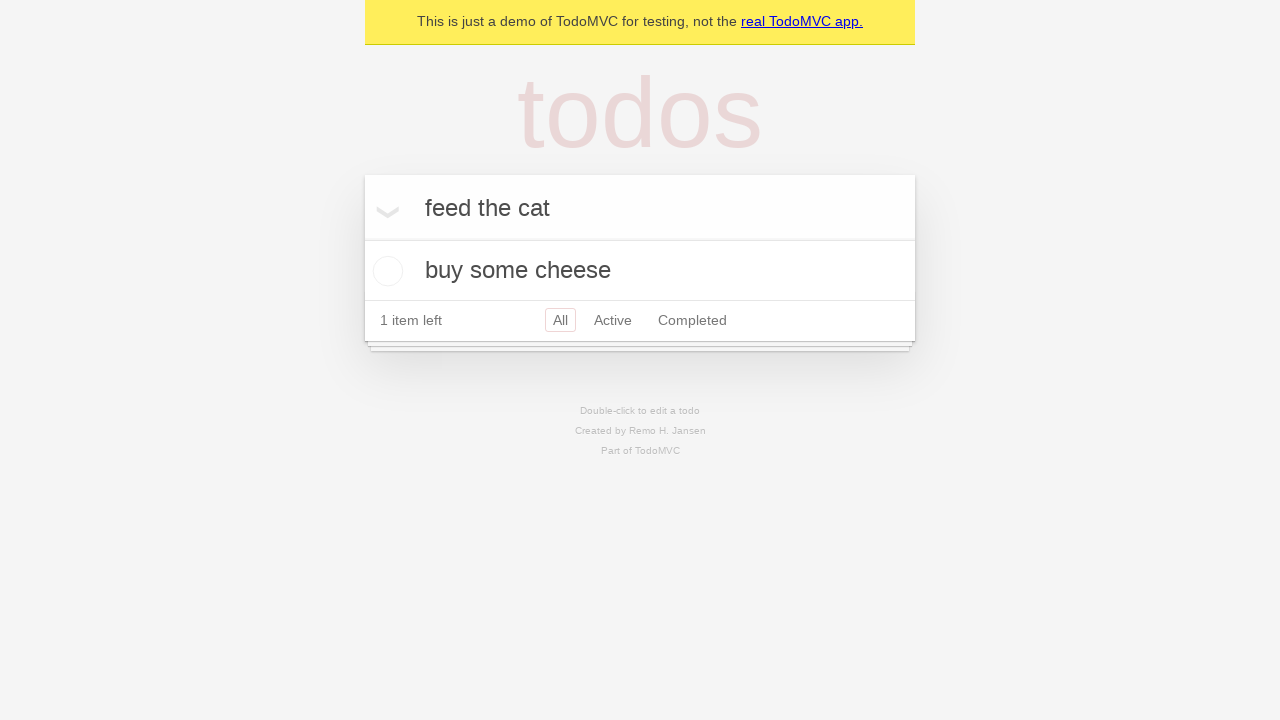

Pressed Enter to create second todo on internal:attr=[placeholder="What needs to be done?"i]
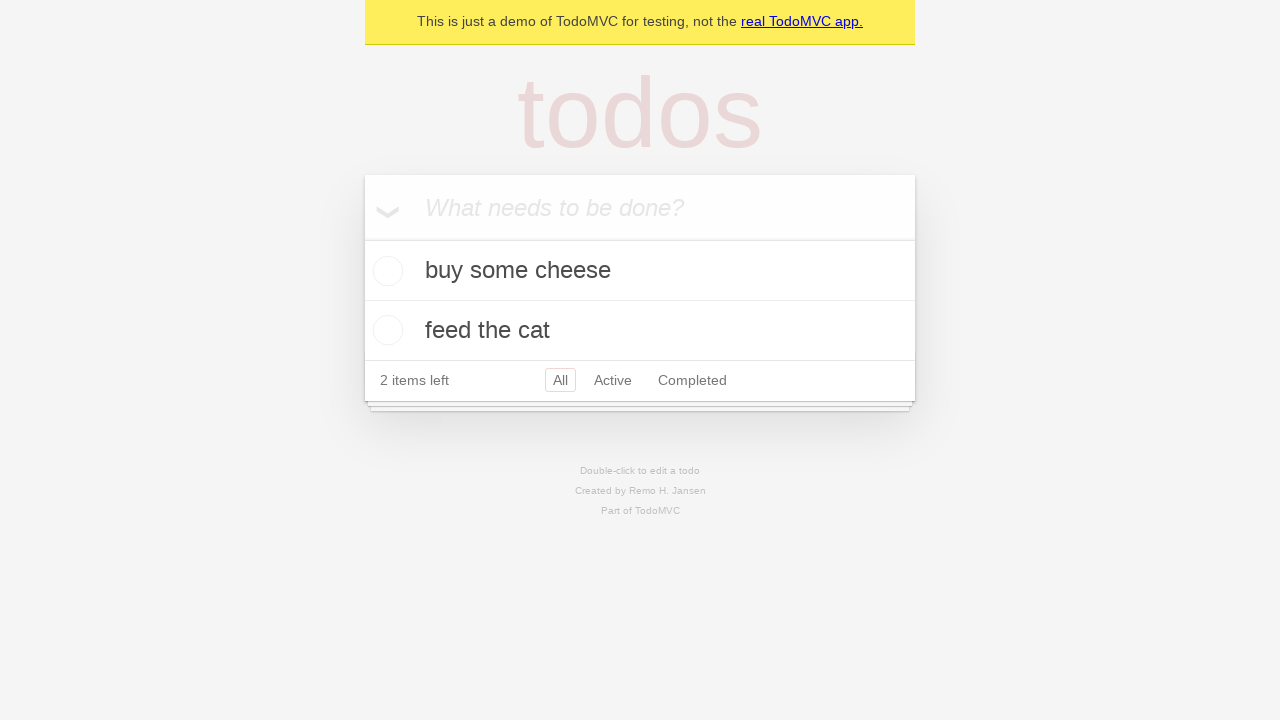

Filled todo input with 'book a doctors appointment' on internal:attr=[placeholder="What needs to be done?"i]
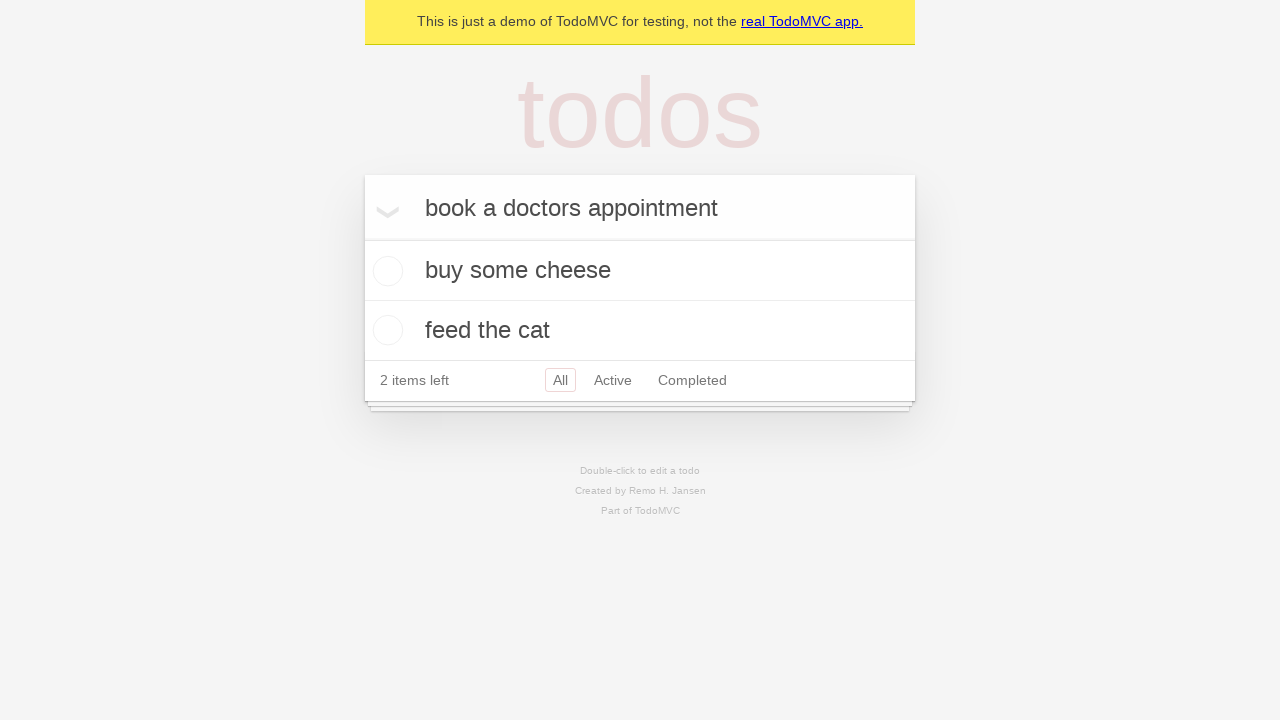

Pressed Enter to create third todo on internal:attr=[placeholder="What needs to be done?"i]
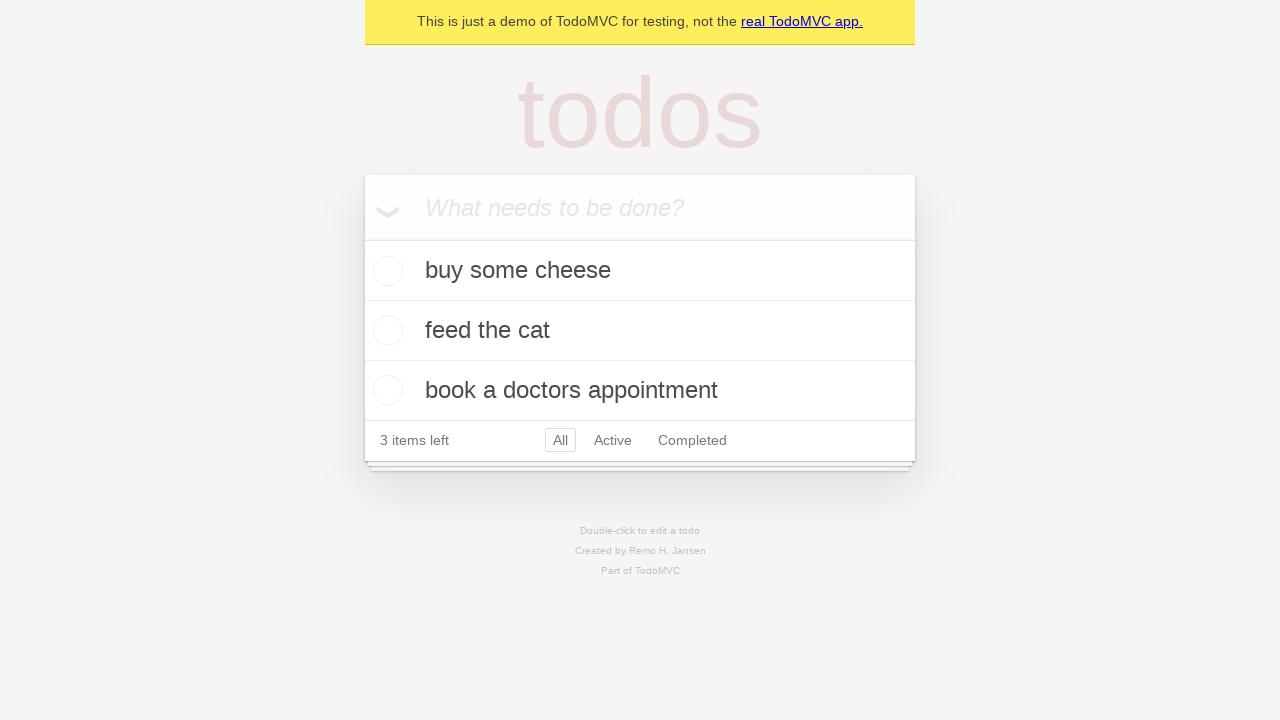

Double-clicked second todo to enter edit mode at (640, 331) on internal:testid=[data-testid="todo-item"s] >> nth=1
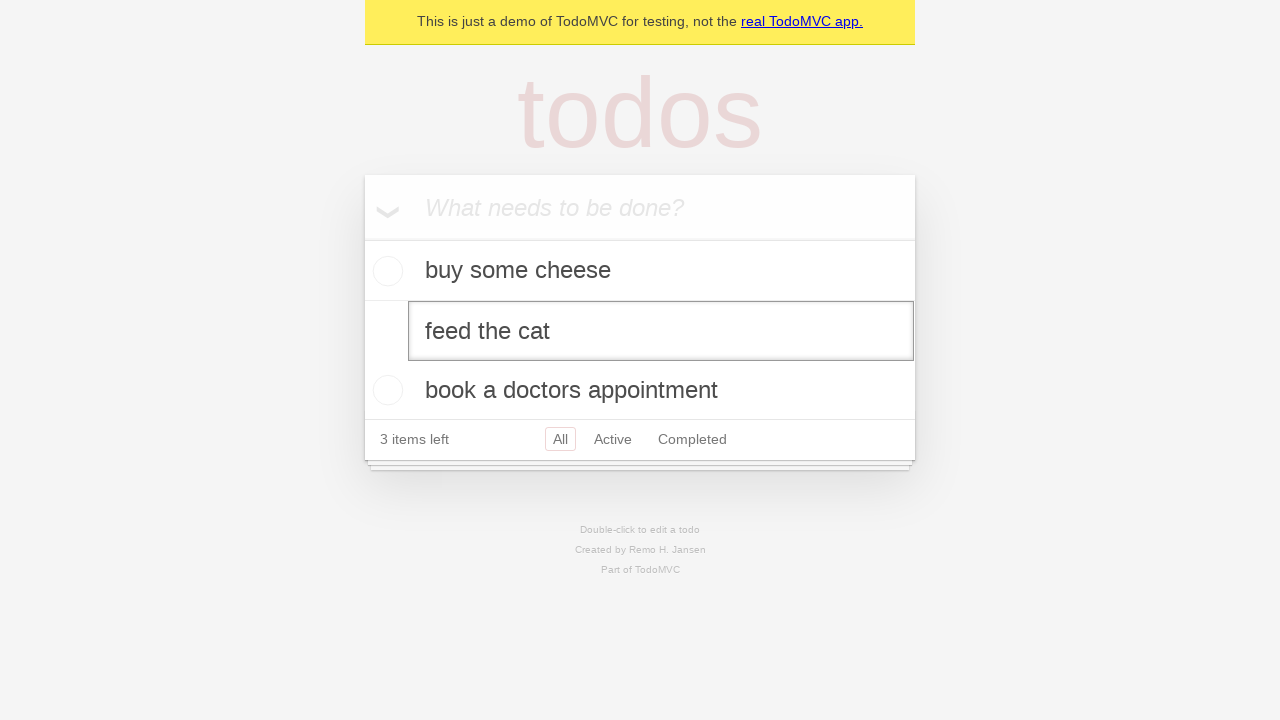

Filled edit textbox with '    buy some sausages    ' (with leading/trailing spaces) on internal:testid=[data-testid="todo-item"s] >> nth=1 >> internal:role=textbox[nam
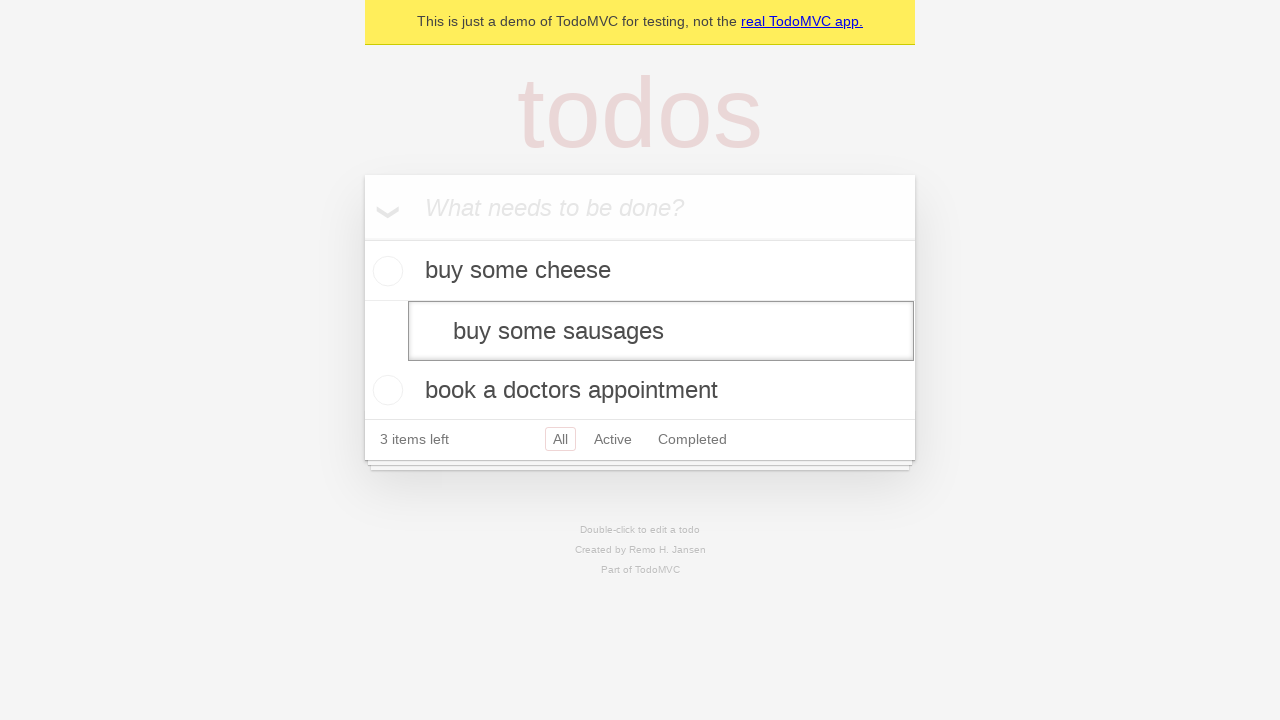

Pressed Enter to save edited todo, verifying text is trimmed on internal:testid=[data-testid="todo-item"s] >> nth=1 >> internal:role=textbox[nam
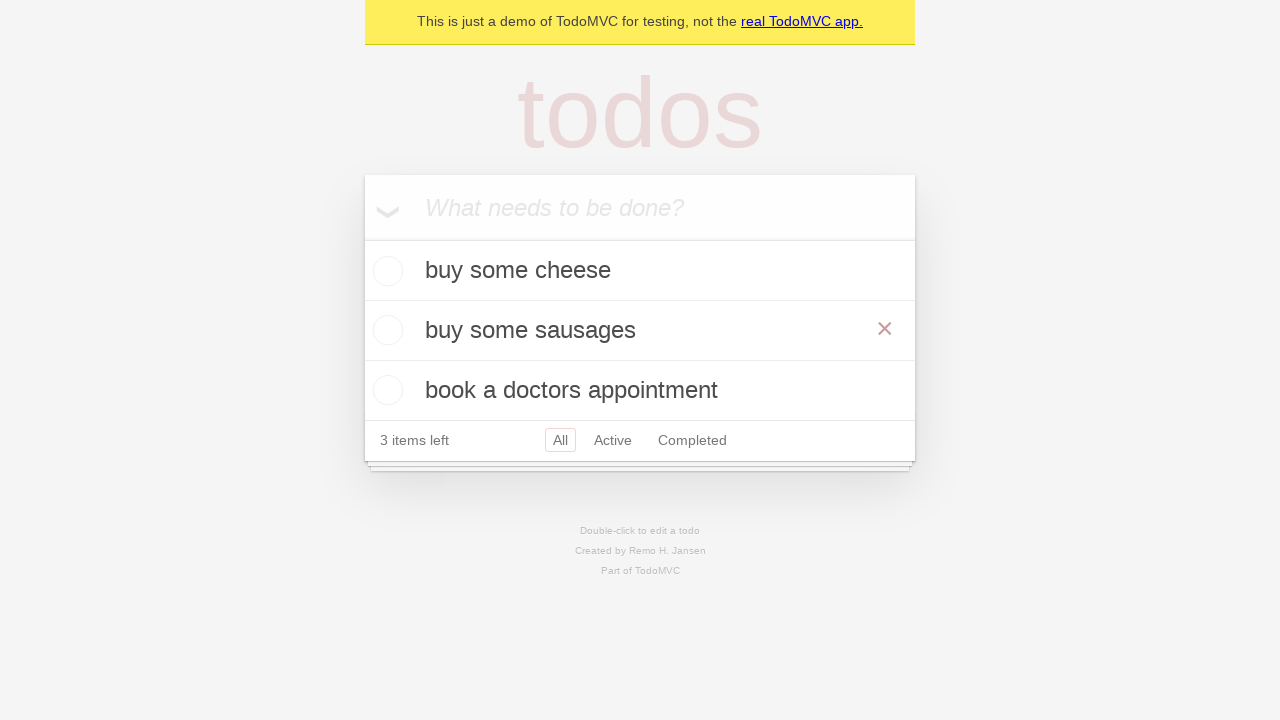

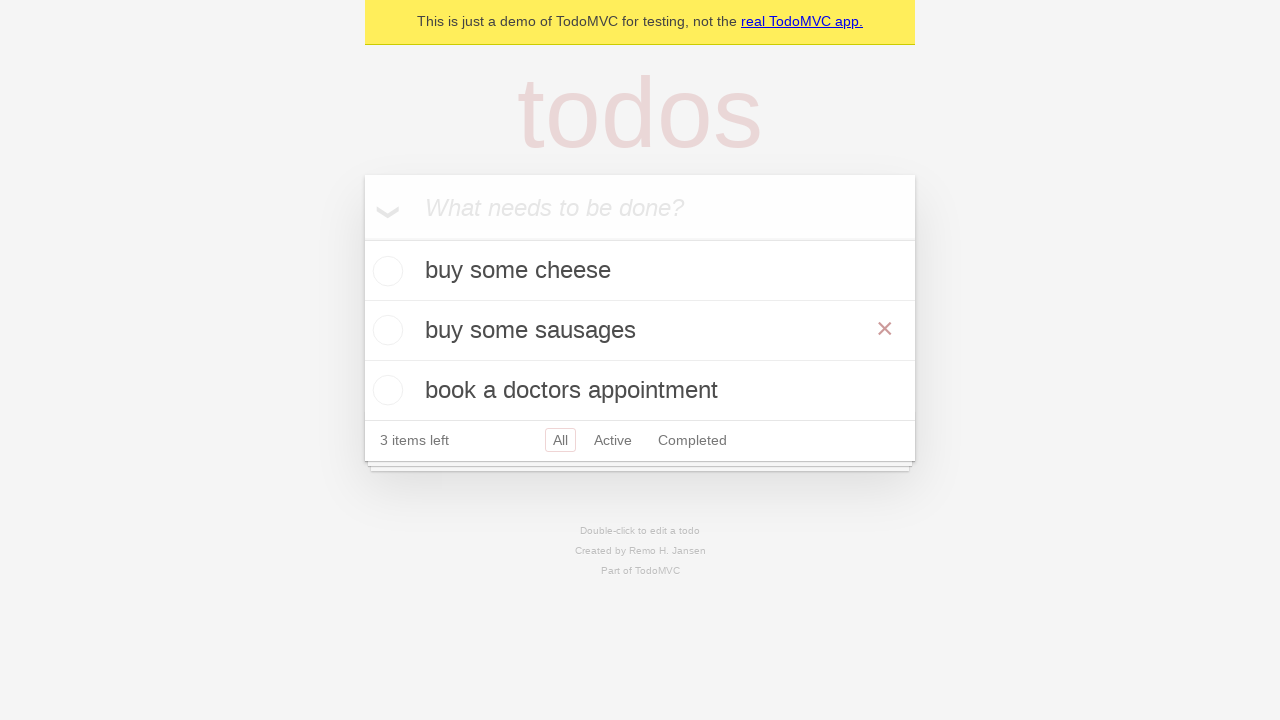